Tests loading green functionality with implicit waiting by clicking the start button and verifying the loading state transitions to success

Starting URL: https://kristinek.github.io/site/examples/loading_color

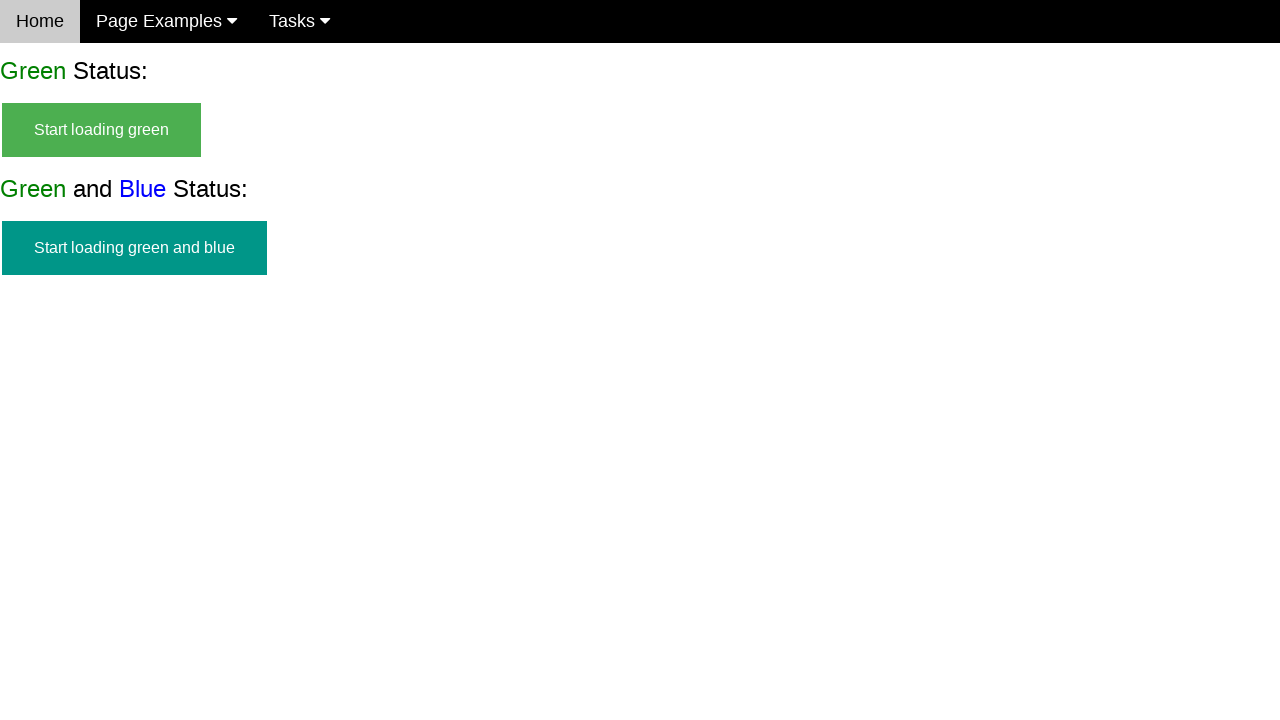

Clicked start button to initiate green loading at (102, 130) on #start_green
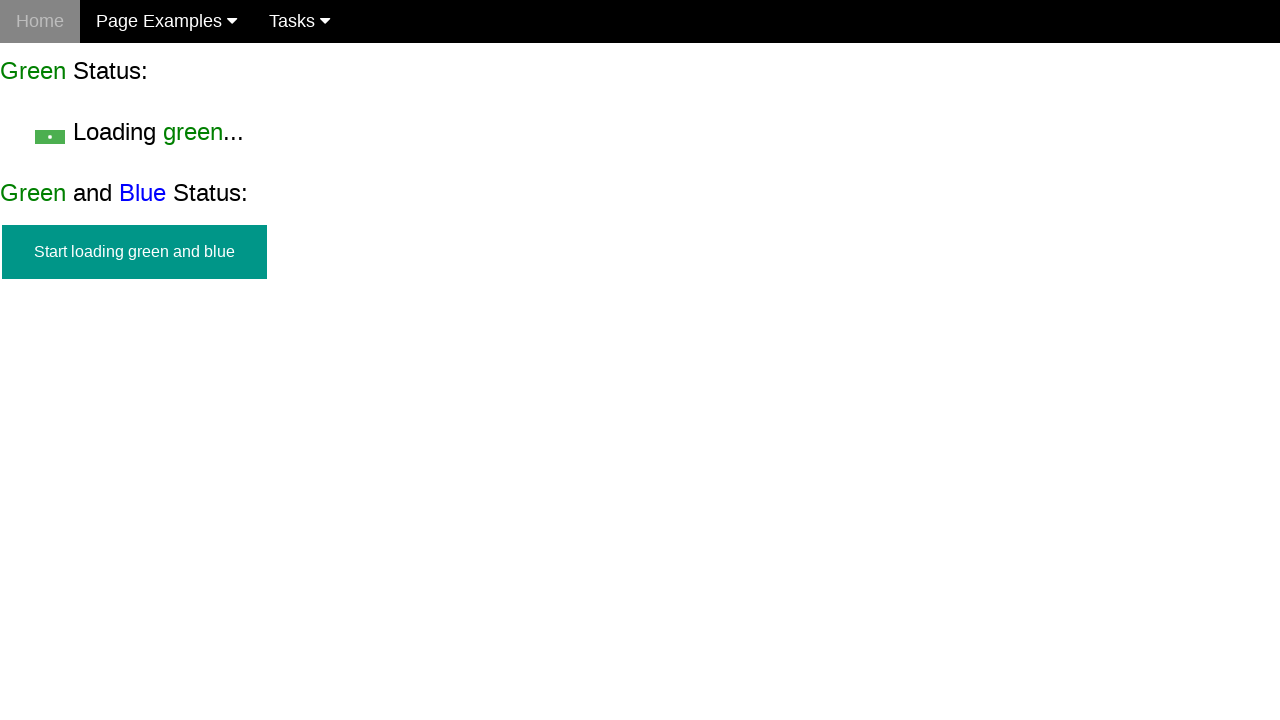

Start button transitioned to hidden state
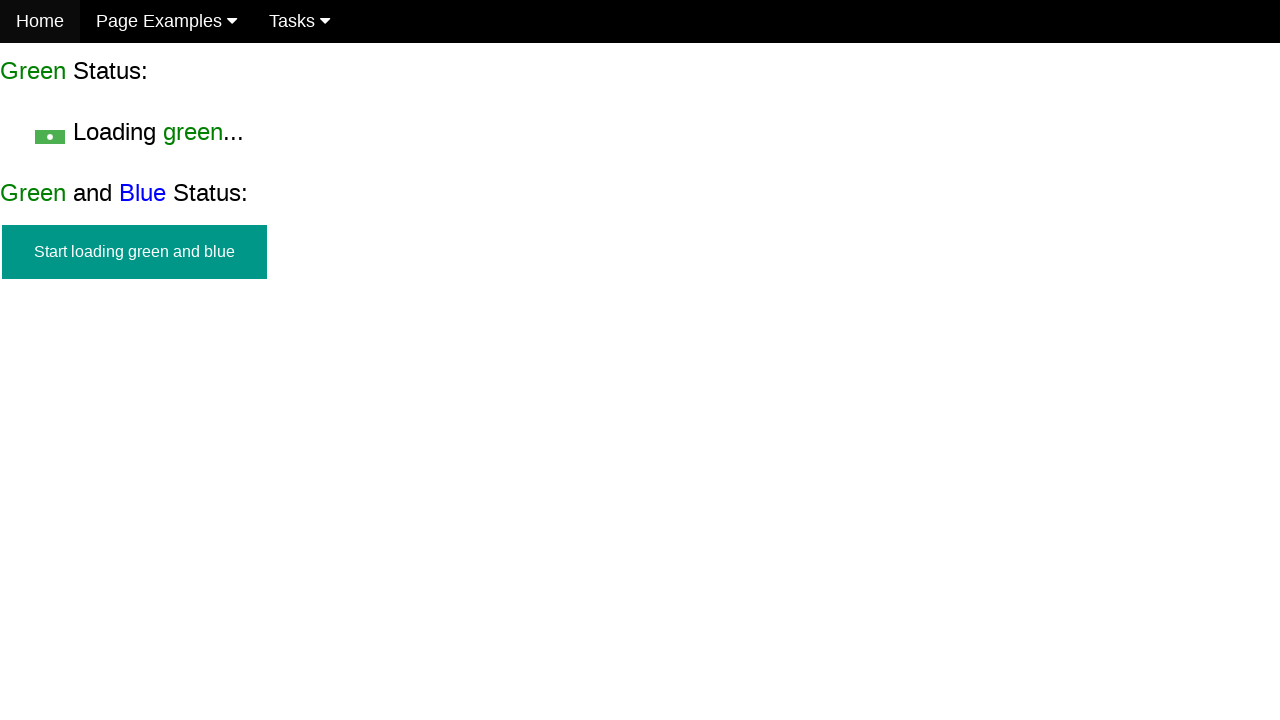

Loading indicator became visible
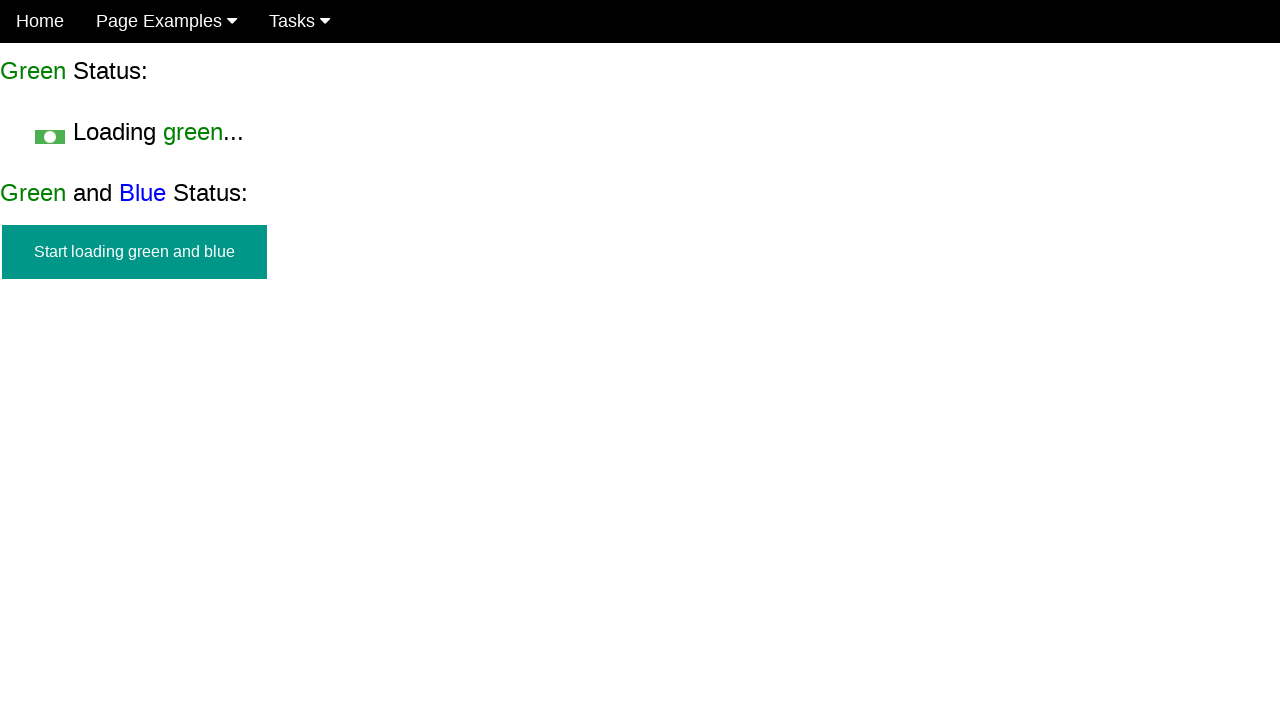

Success indicator appeared, confirming loading completion
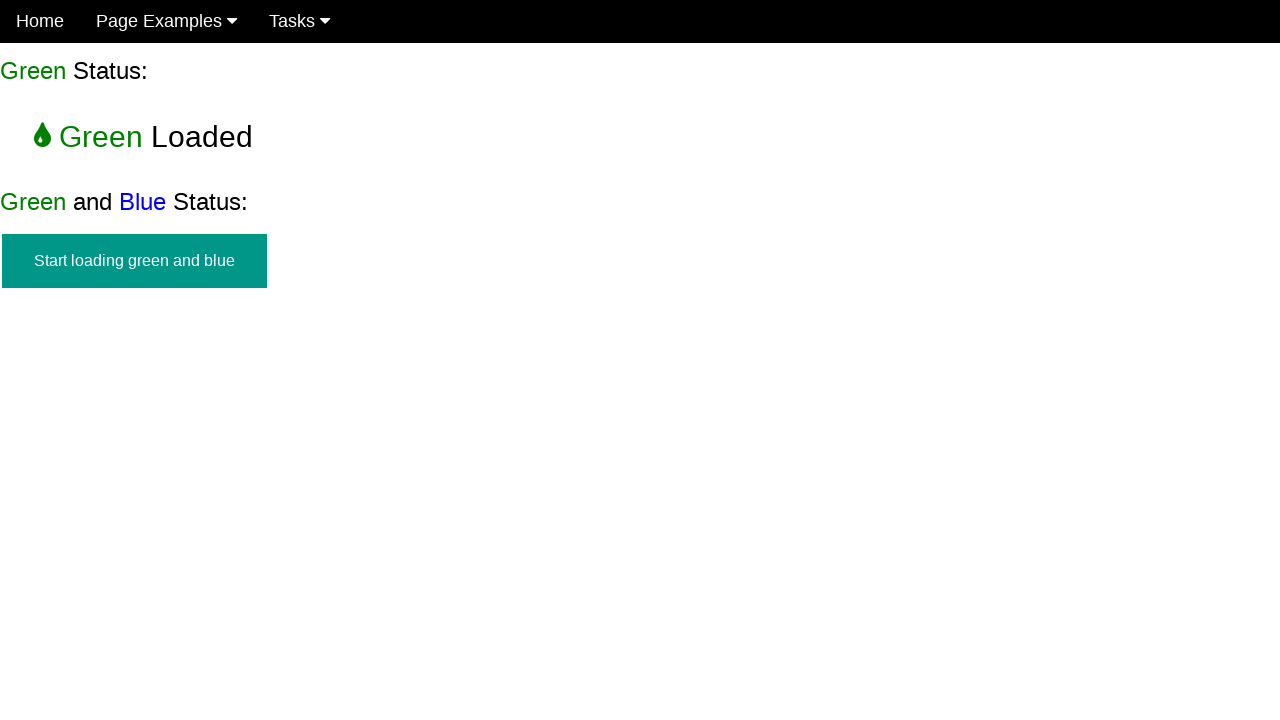

Start button remained hidden after loading completed
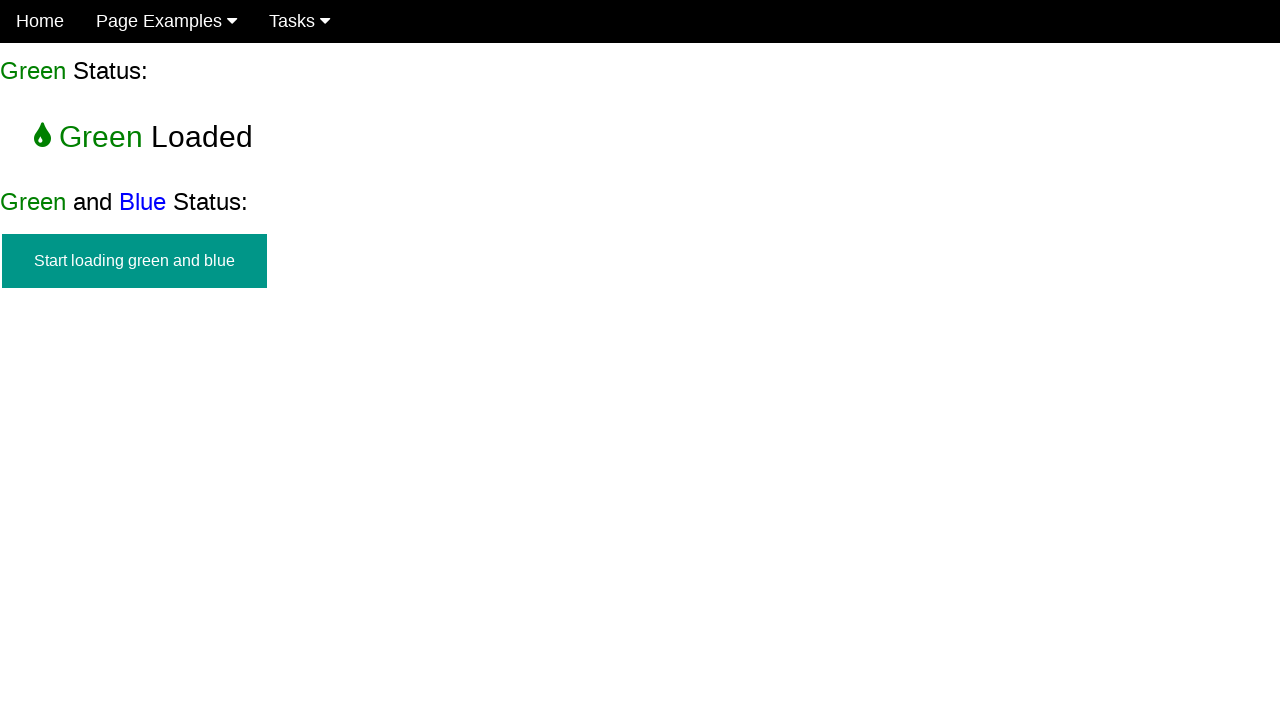

Loading indicator disappeared after success state reached
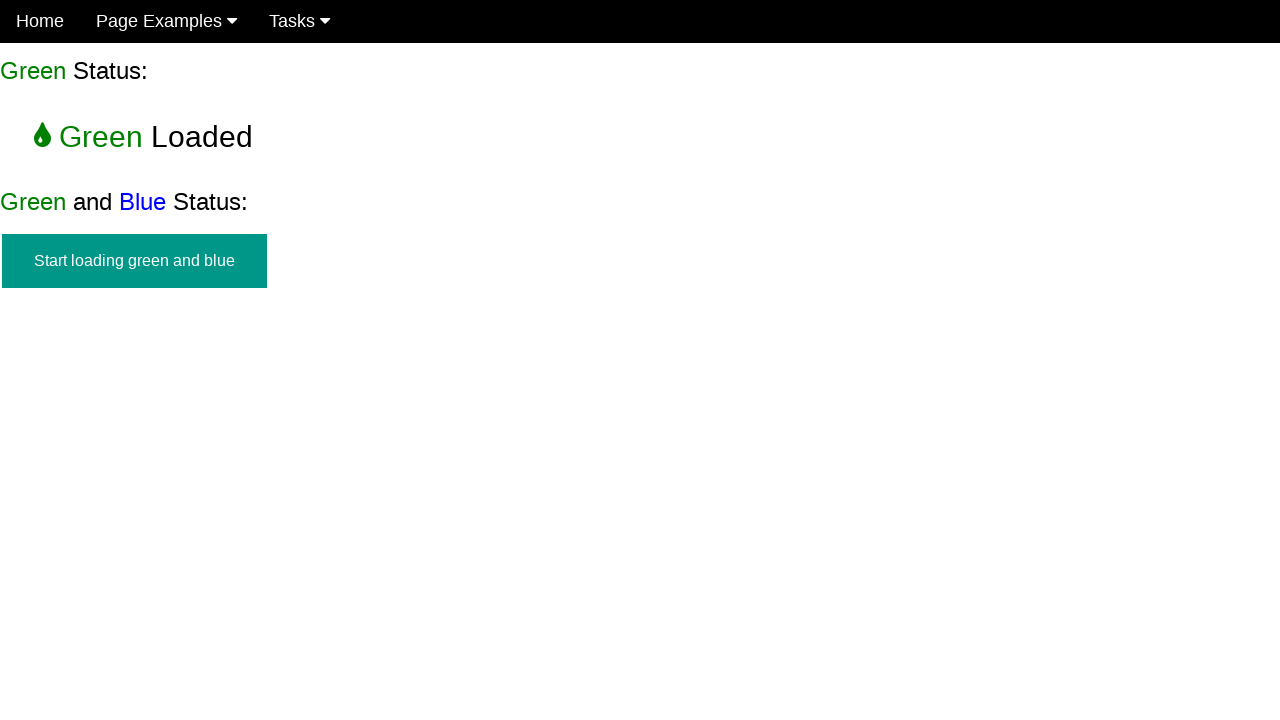

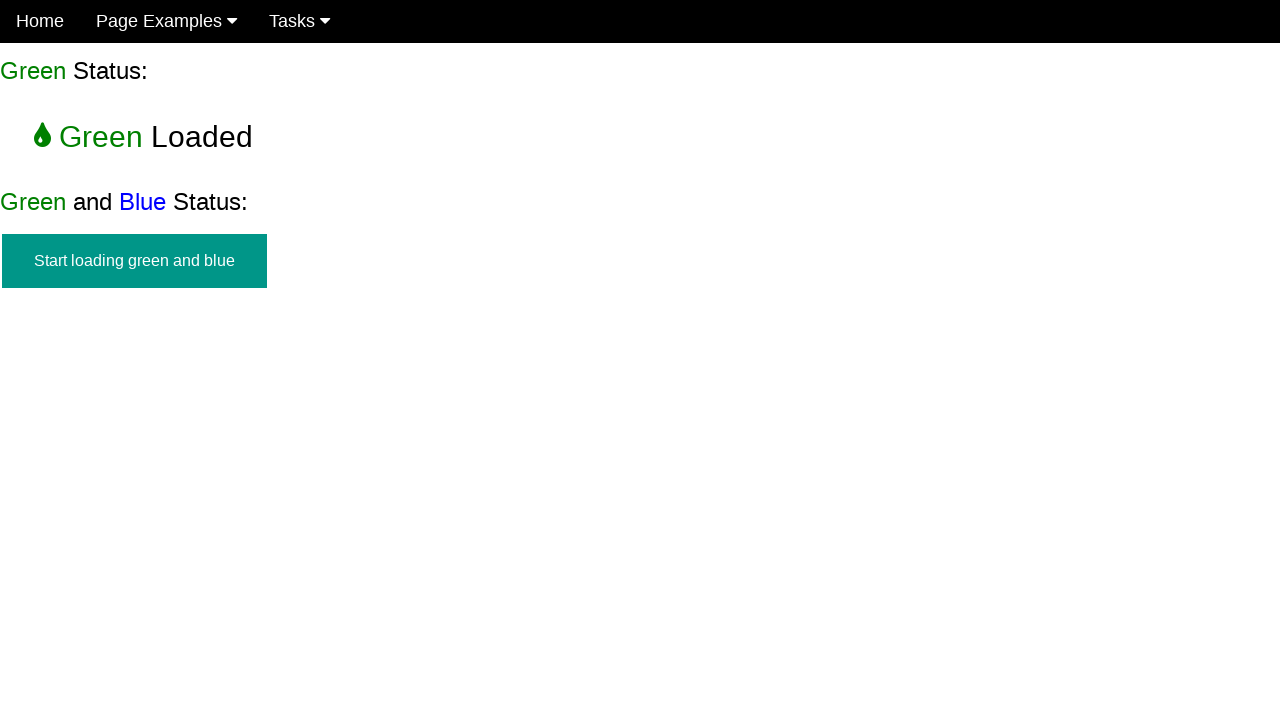